Tests window/tab handling by clicking a "New Tab" button, waiting for the new tab to open, verifying it loads, and then closing it.

Starting URL: https://testautomationpractice.blogspot.com/

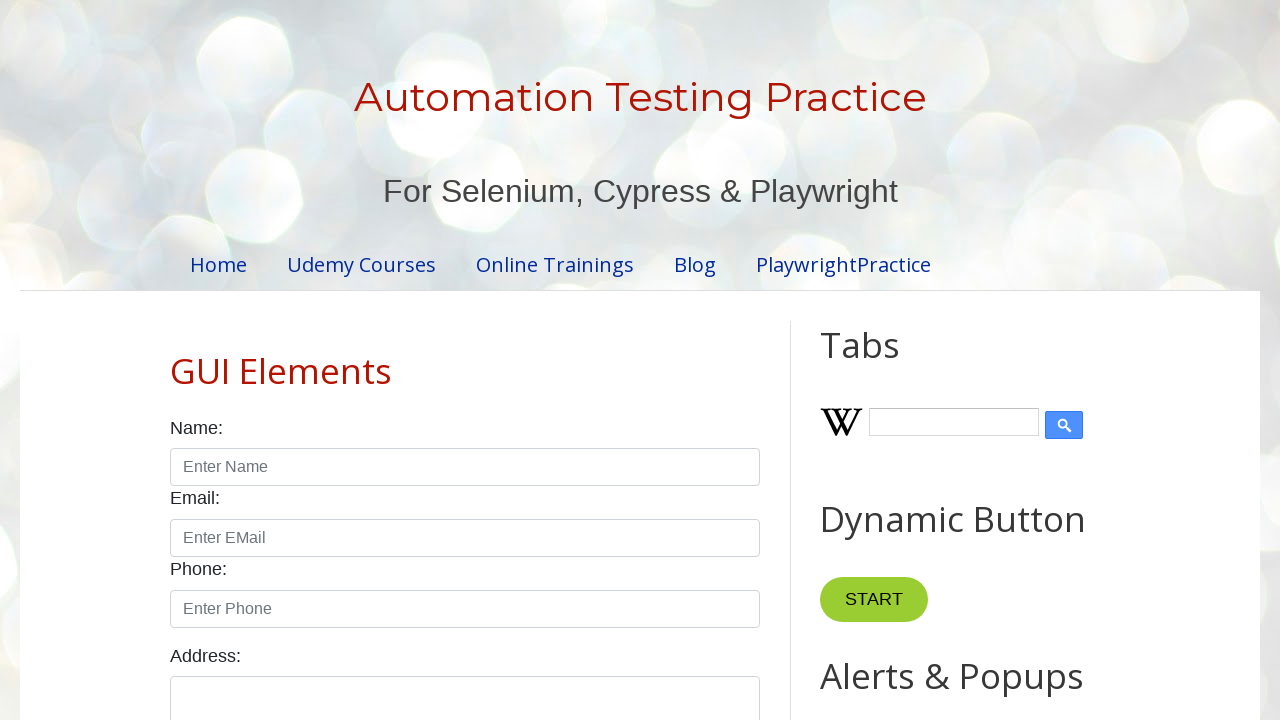

Clicked 'New Tab' button to open new tab at (880, 361) on xpath=//button[text()='New Tab']
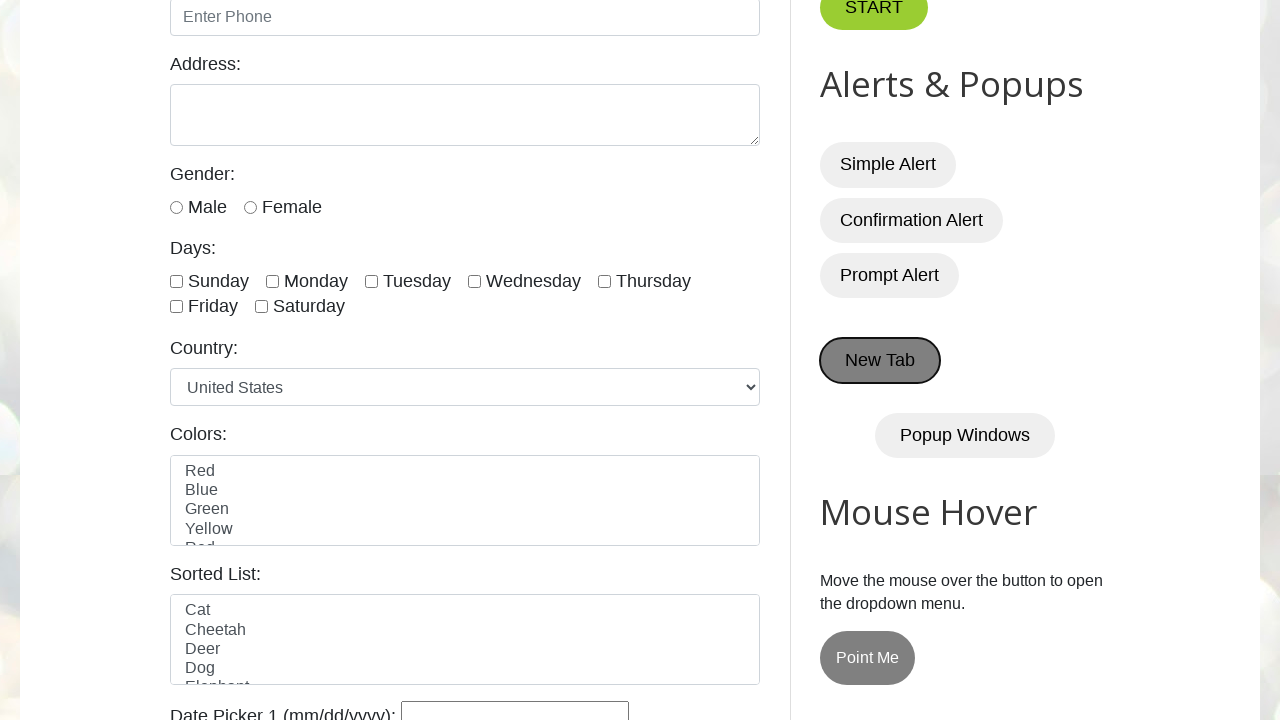

New tab opened and page object captured
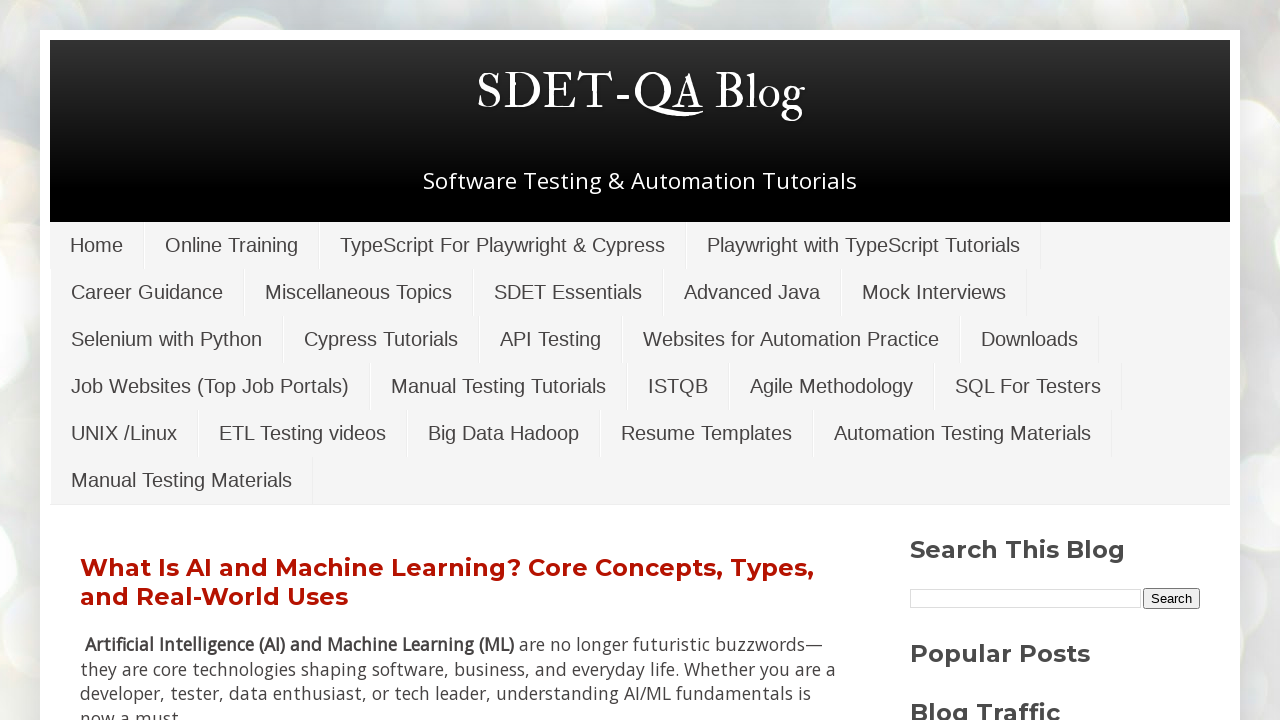

New tab finished loading
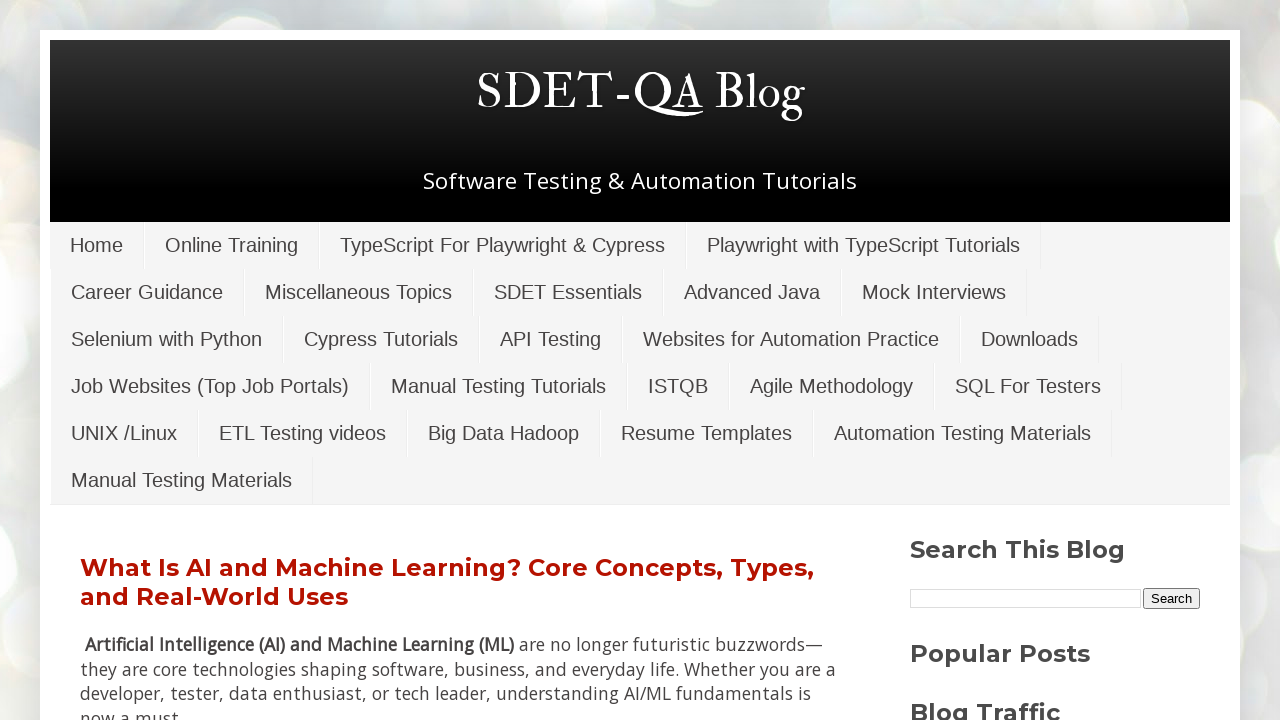

Verified new tab title: SDET-QA Blog
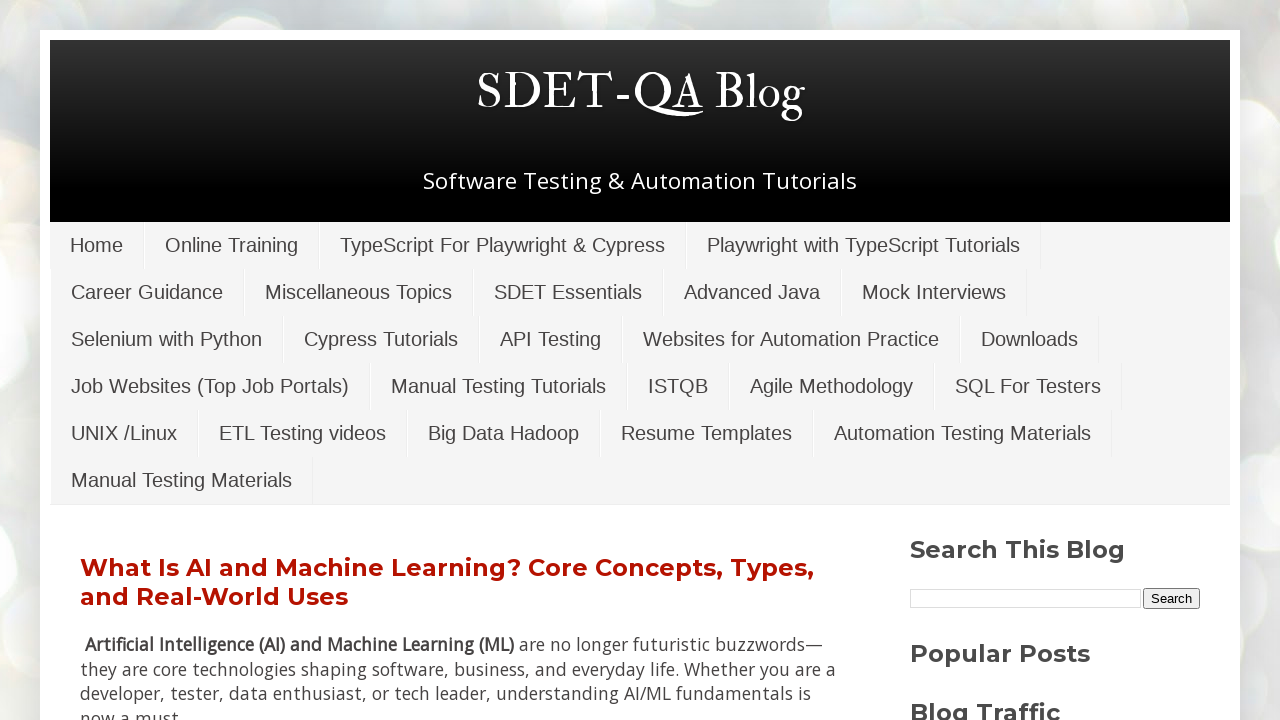

Closed the new tab
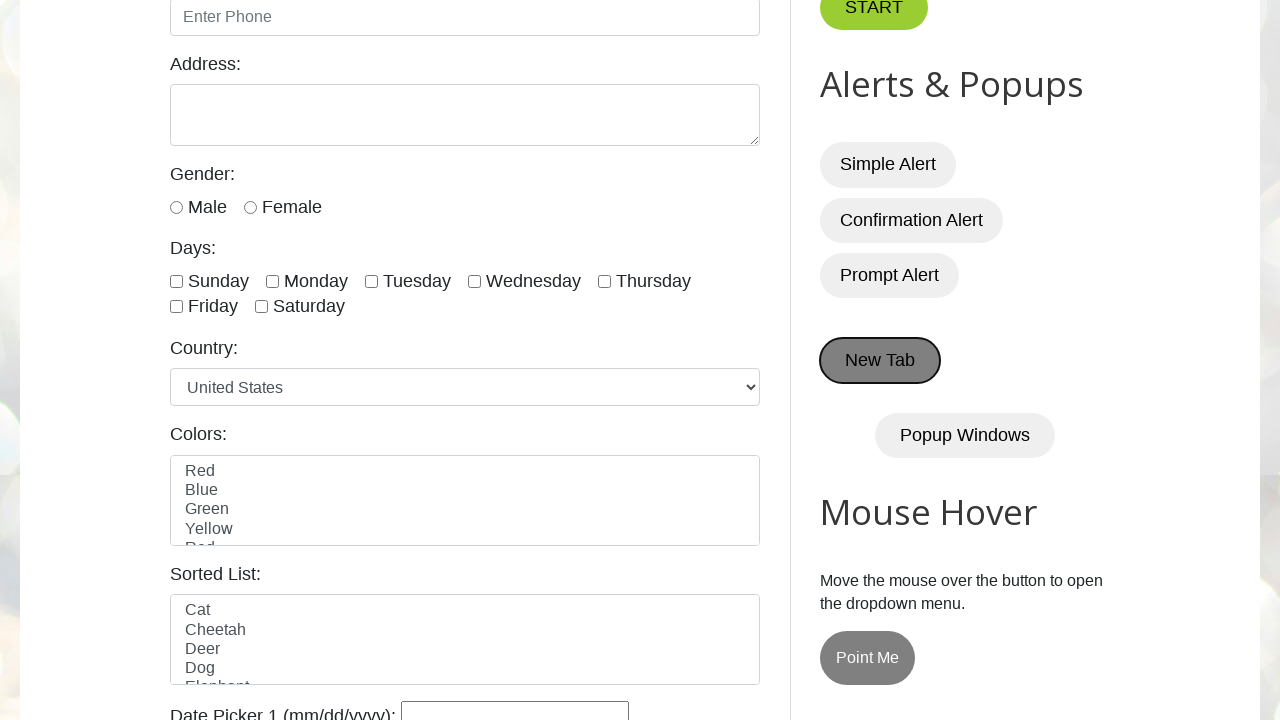

Verified original page is still accessible with title: Automation Testing Practice
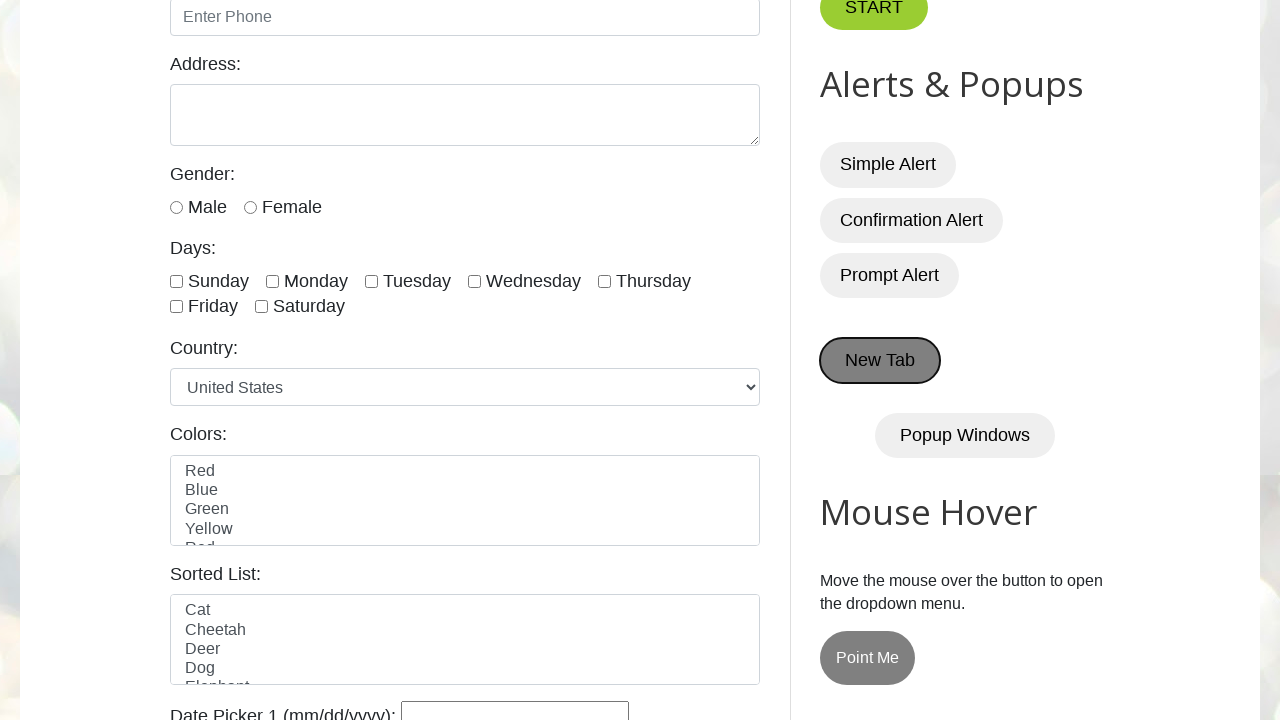

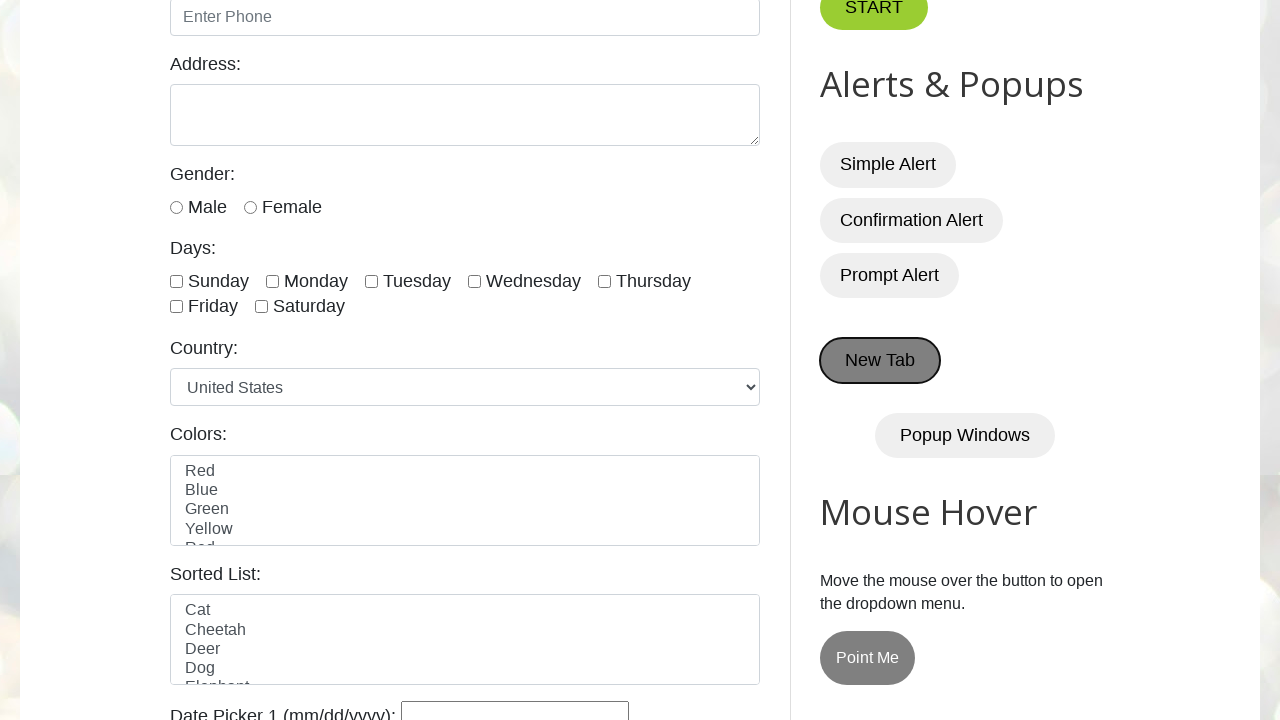